Tests page scrolling functionality by navigating to youdao.com and scrolling the page to a specific position using JavaScript execution.

Starting URL: http://www.youdao.com

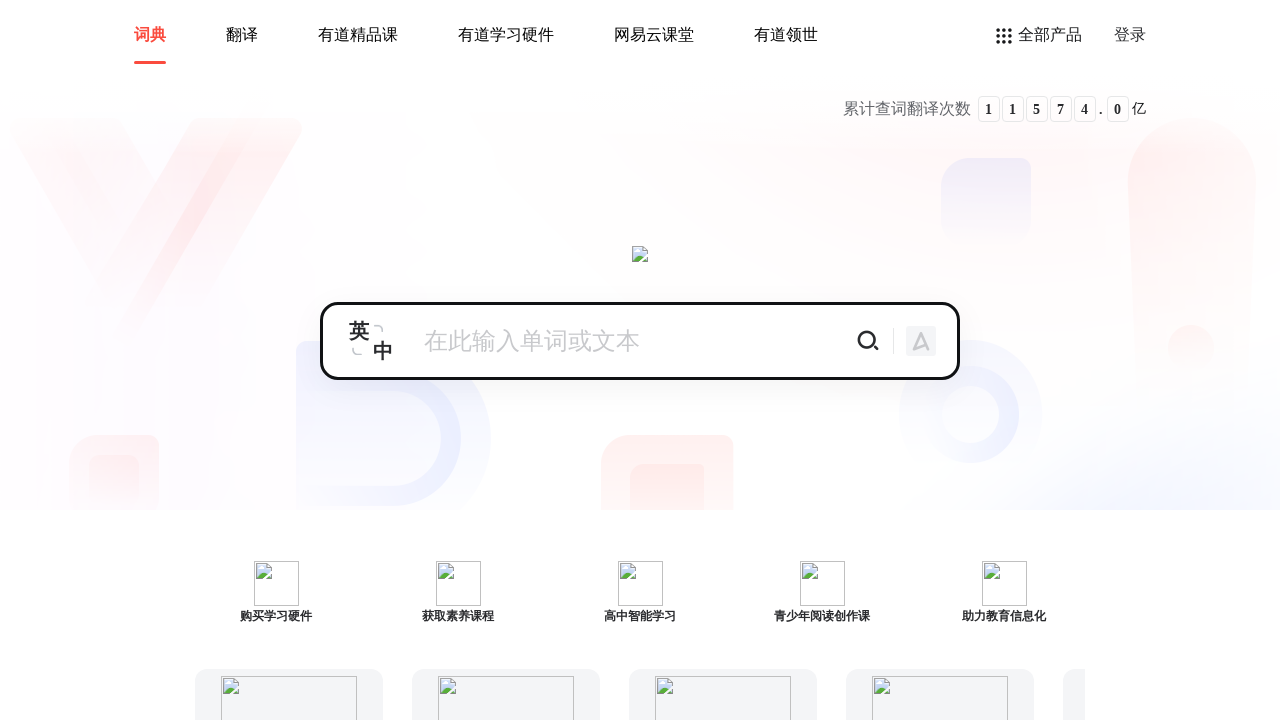

Set viewport size to 700x600
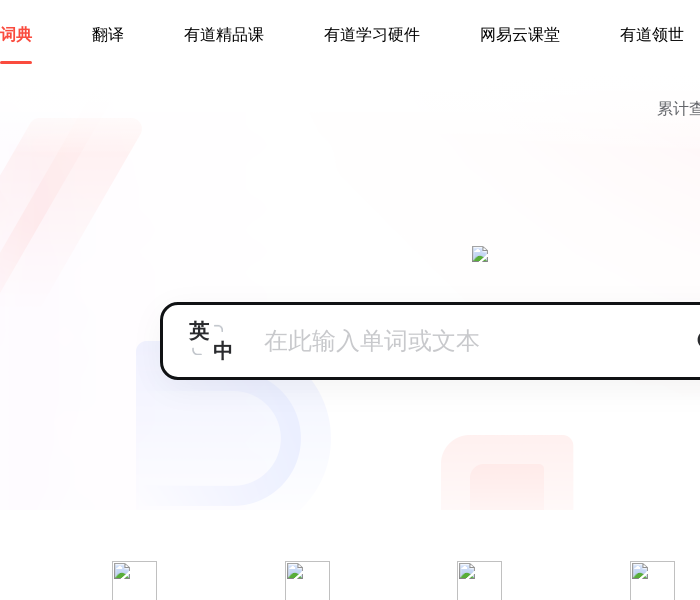

Scrolled page to position (100, 450) using JavaScript
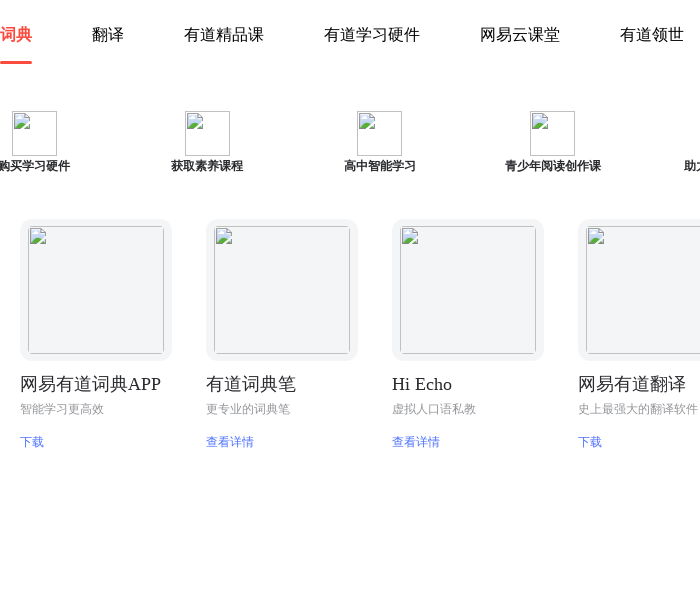

Waited 1000ms for scroll to complete and page to stabilize
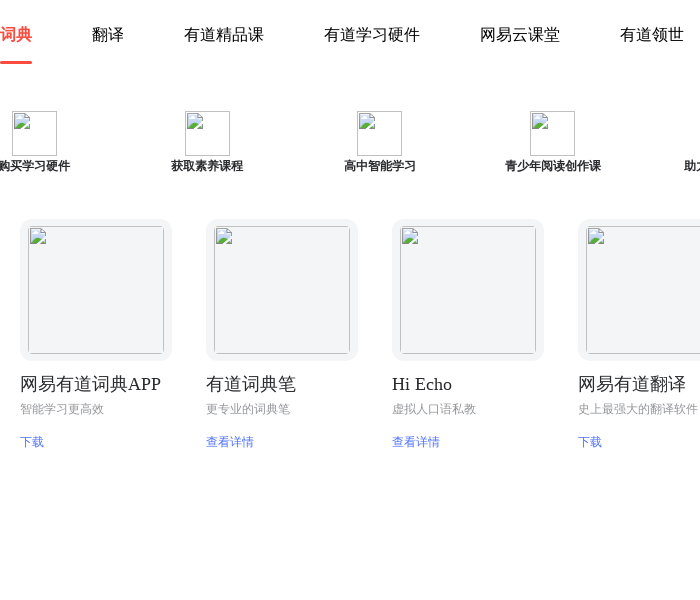

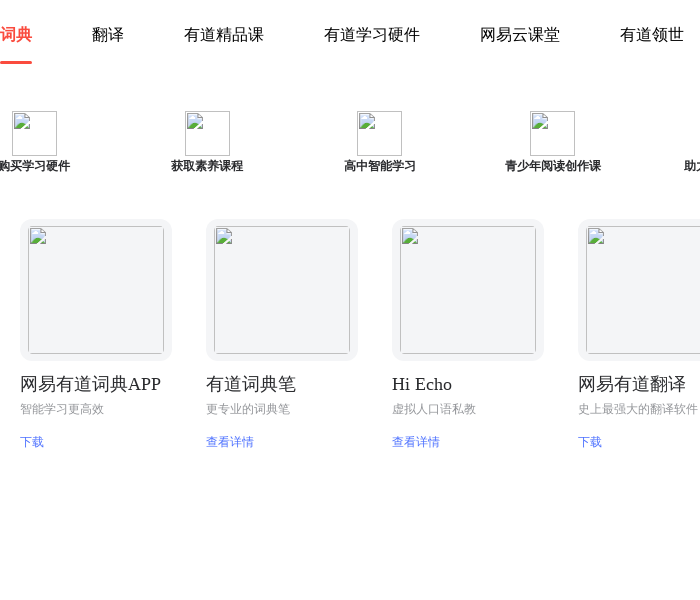